Navigates to the homepage and clicks on the About link to go to the About page

Starting URL: http://www.swtestacademy.com

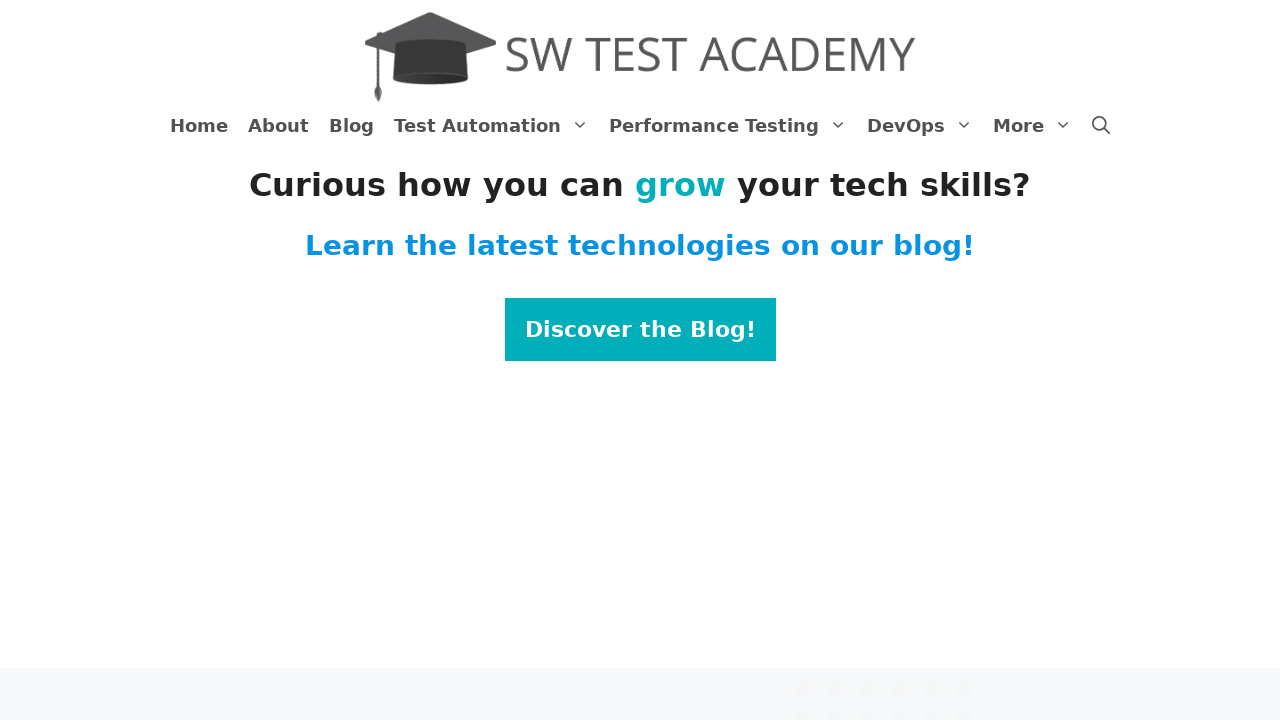

Navigated to homepage at http://www.swtestacademy.com
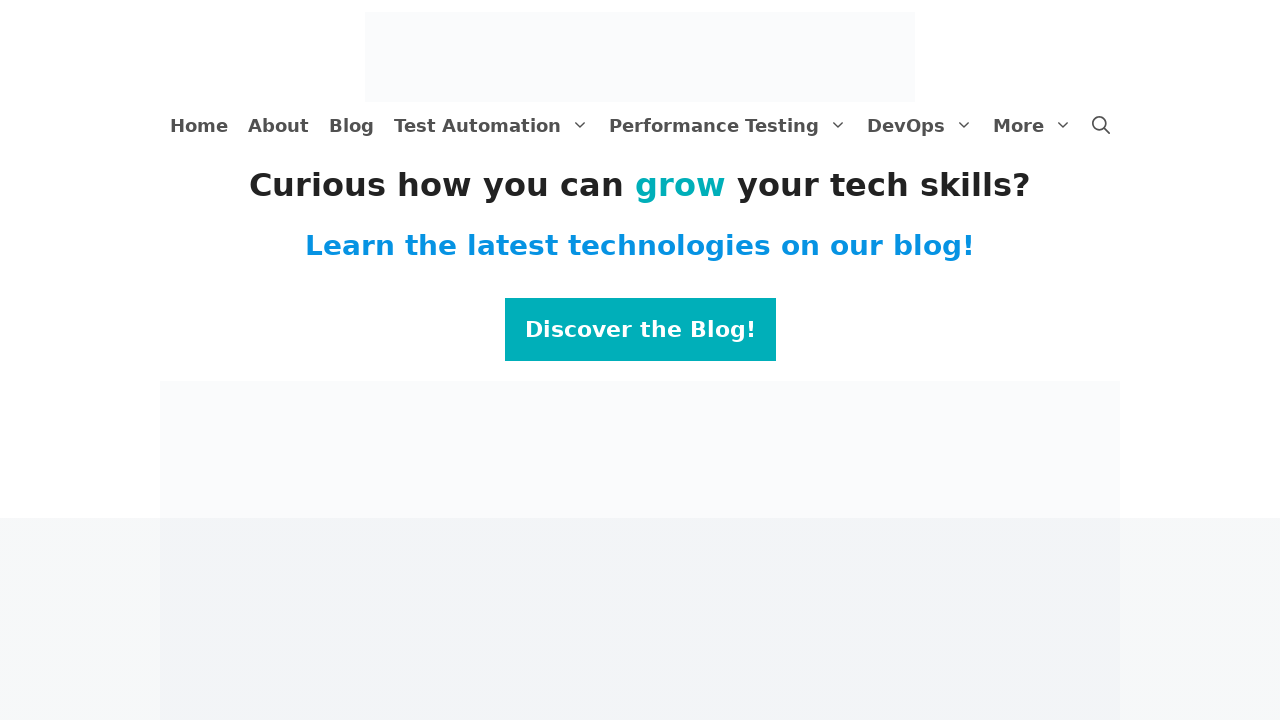

Clicked on the About link at (278, 126) on a:text('About')
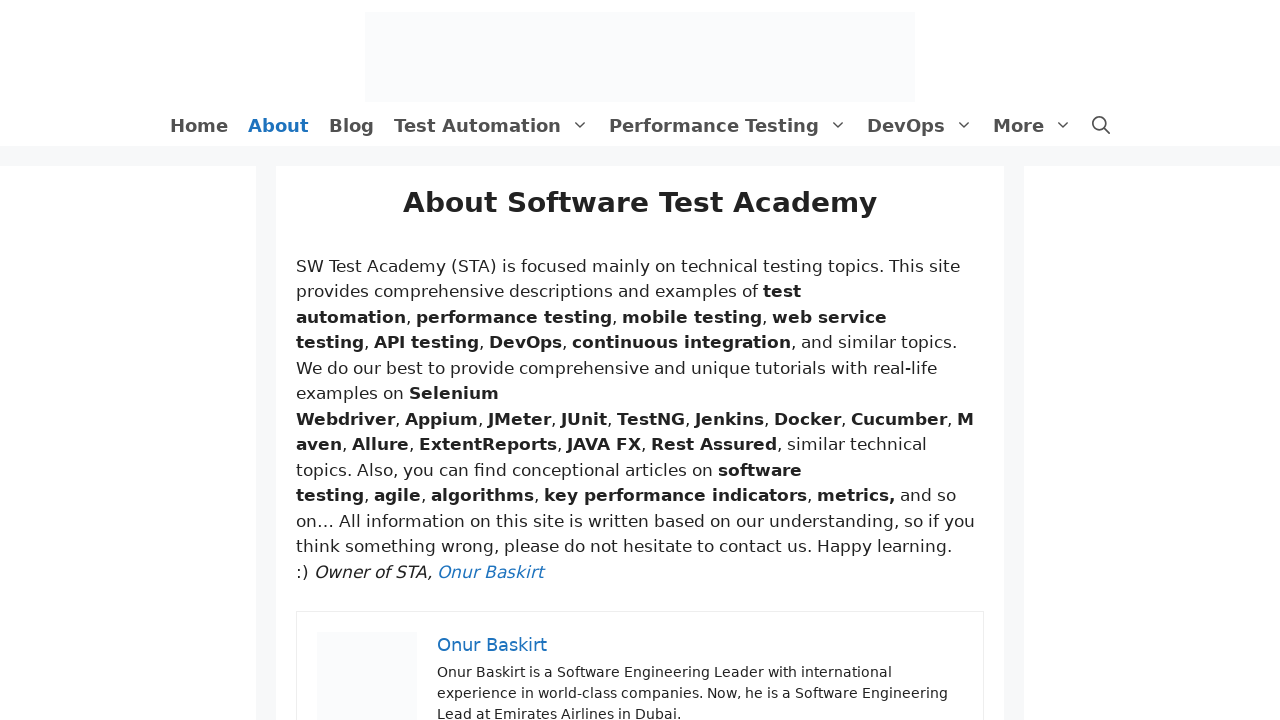

About page loaded successfully
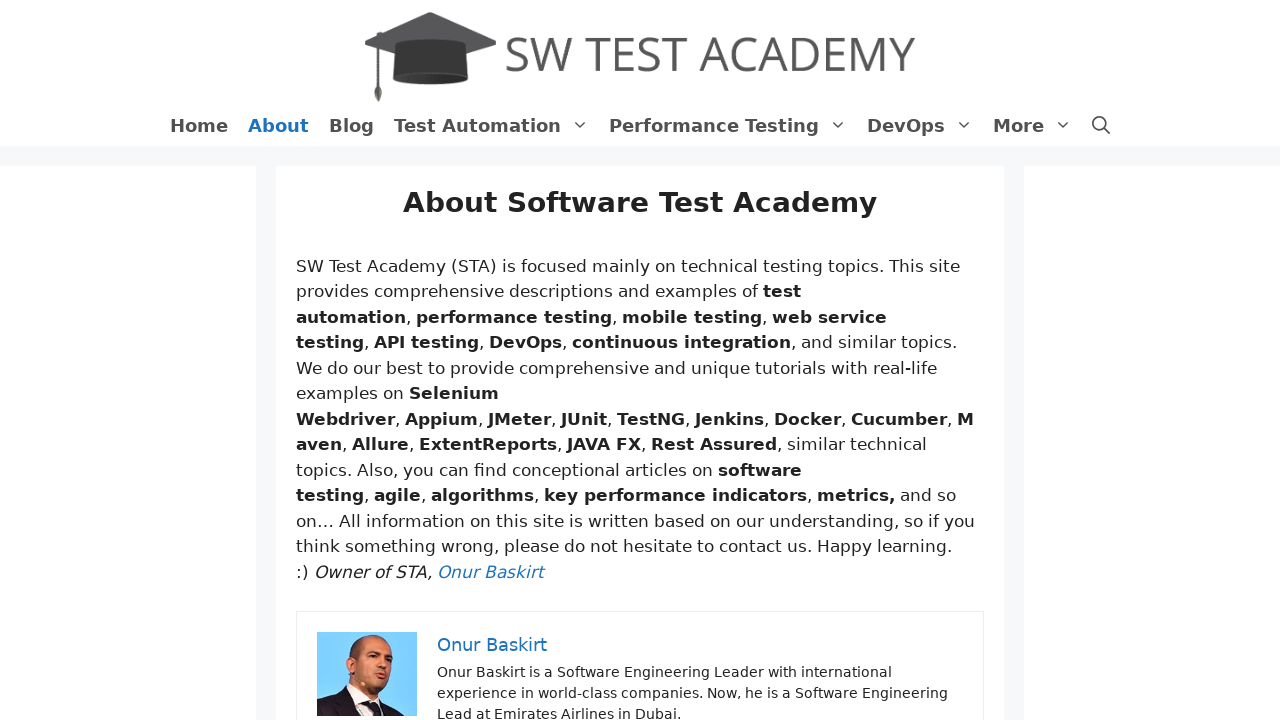

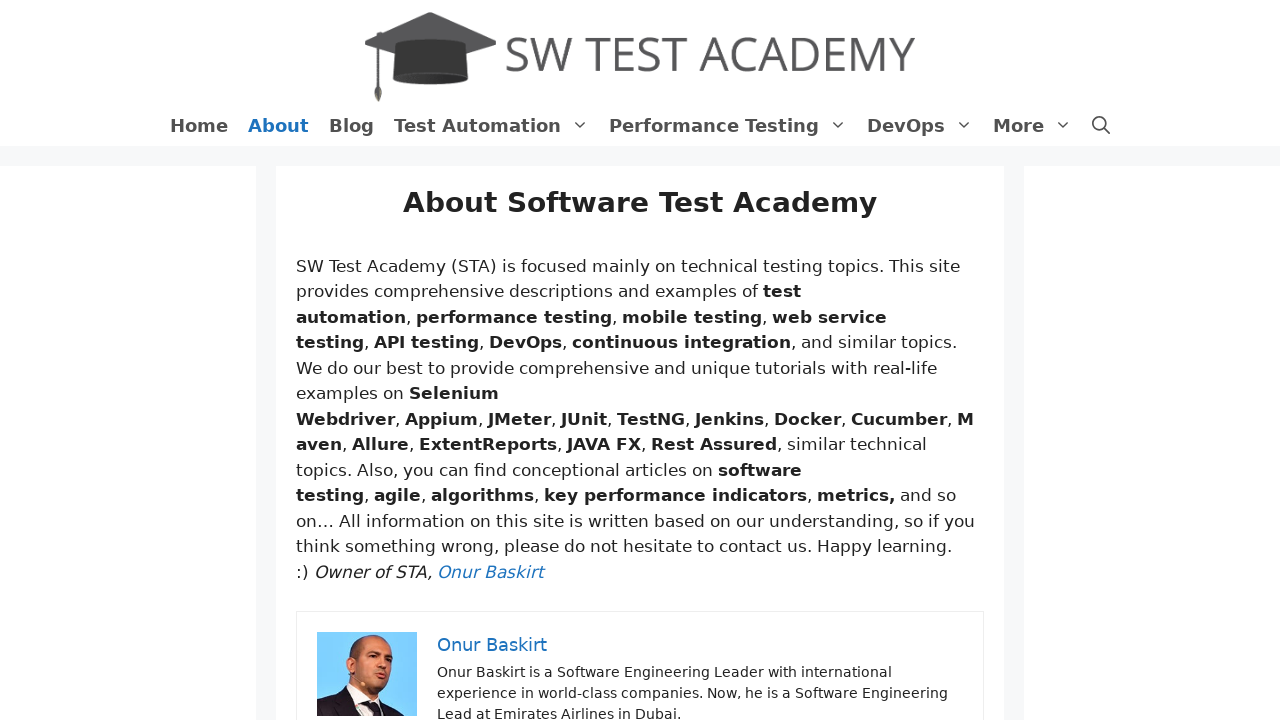